Tests opening a new browser window by clicking a button, switching to the new window, verifying content, closing it, and returning to the original window

Starting URL: https://www.tutorialspoint.com/selenium/practice/browser-windows.php

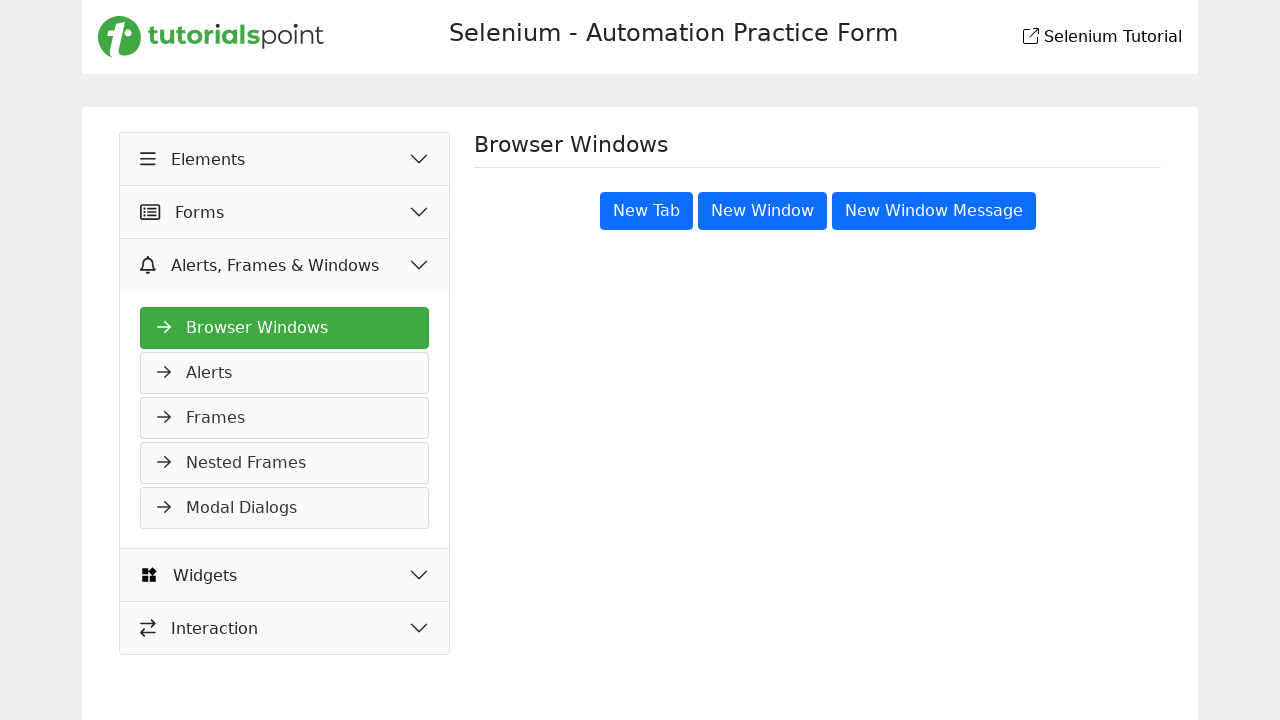

Clicked 'New Window' button and new page opened at (762, 211) on xpath=//button[text()='New Window']
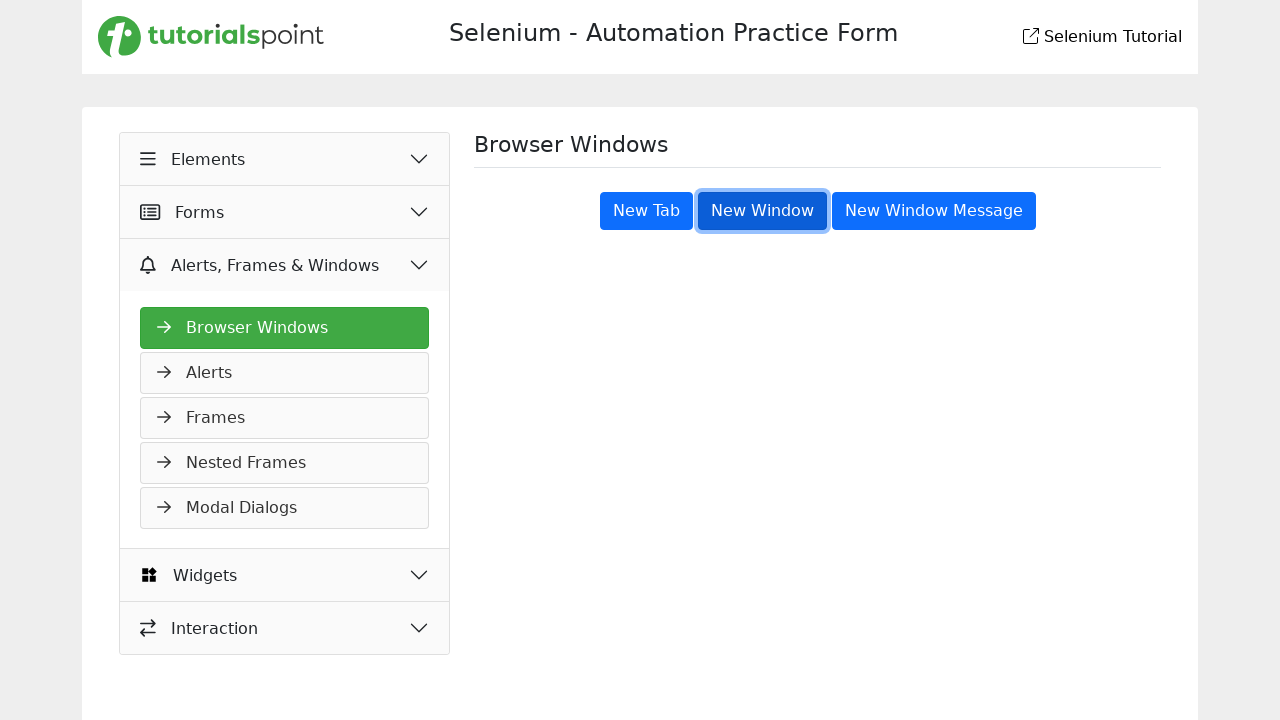

New window page loaded and heading selector found
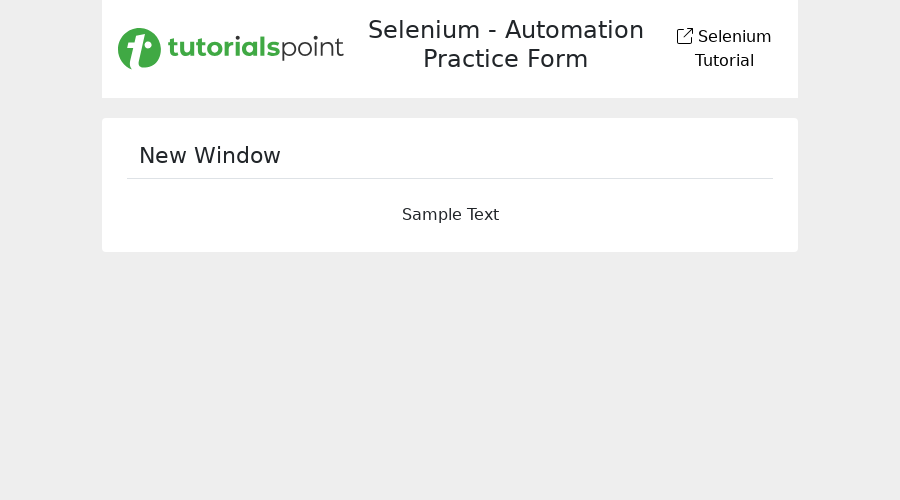

Verified 'New Window' heading is visible in new page
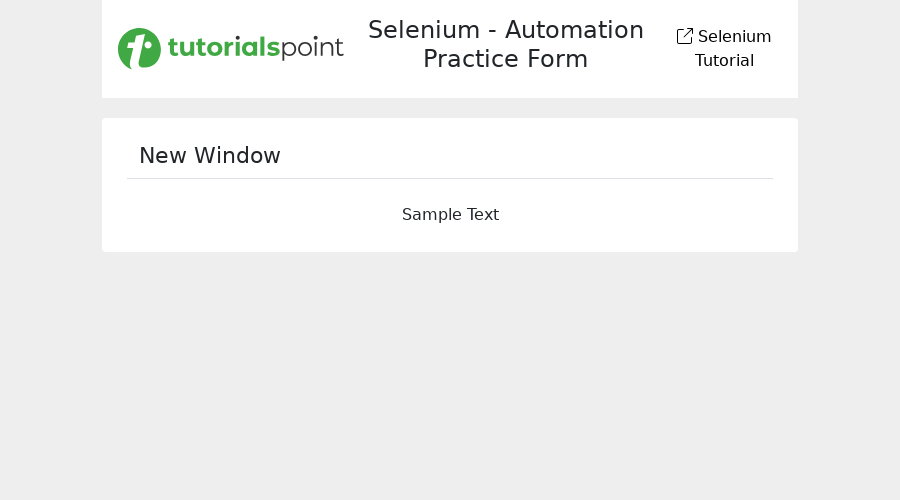

Closed the new window/page
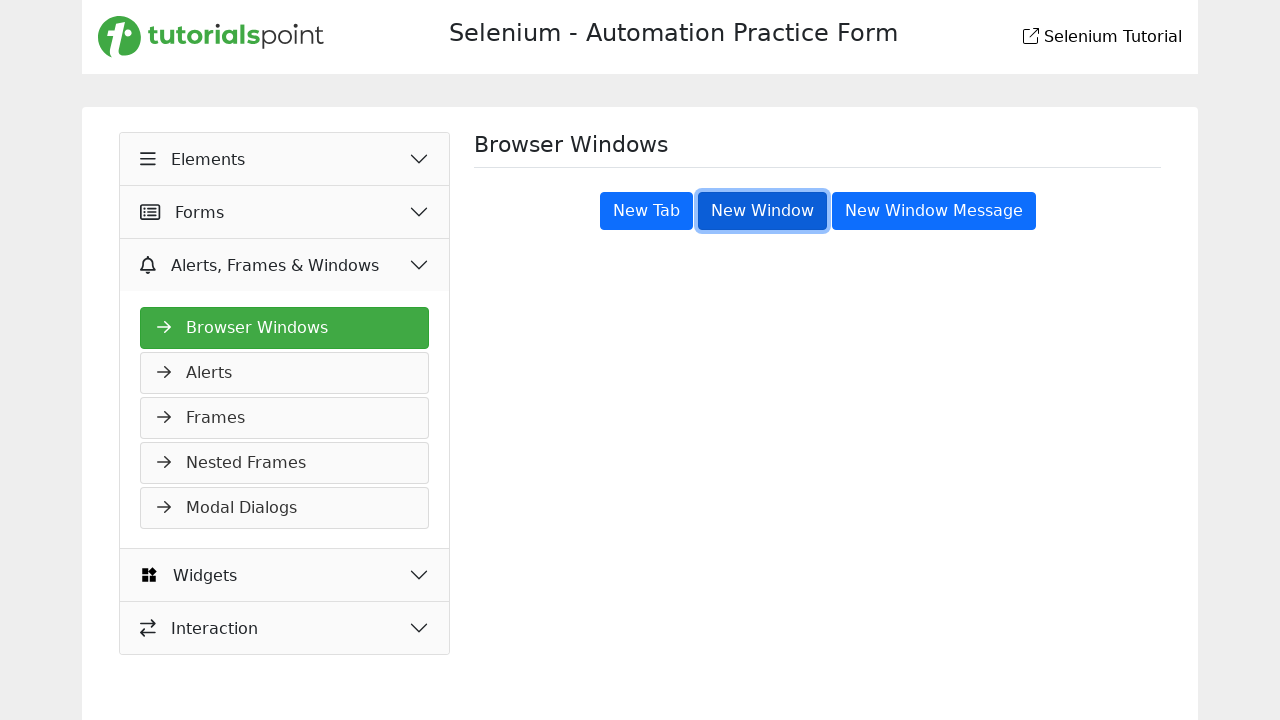

Original page heading selector found after closing new window
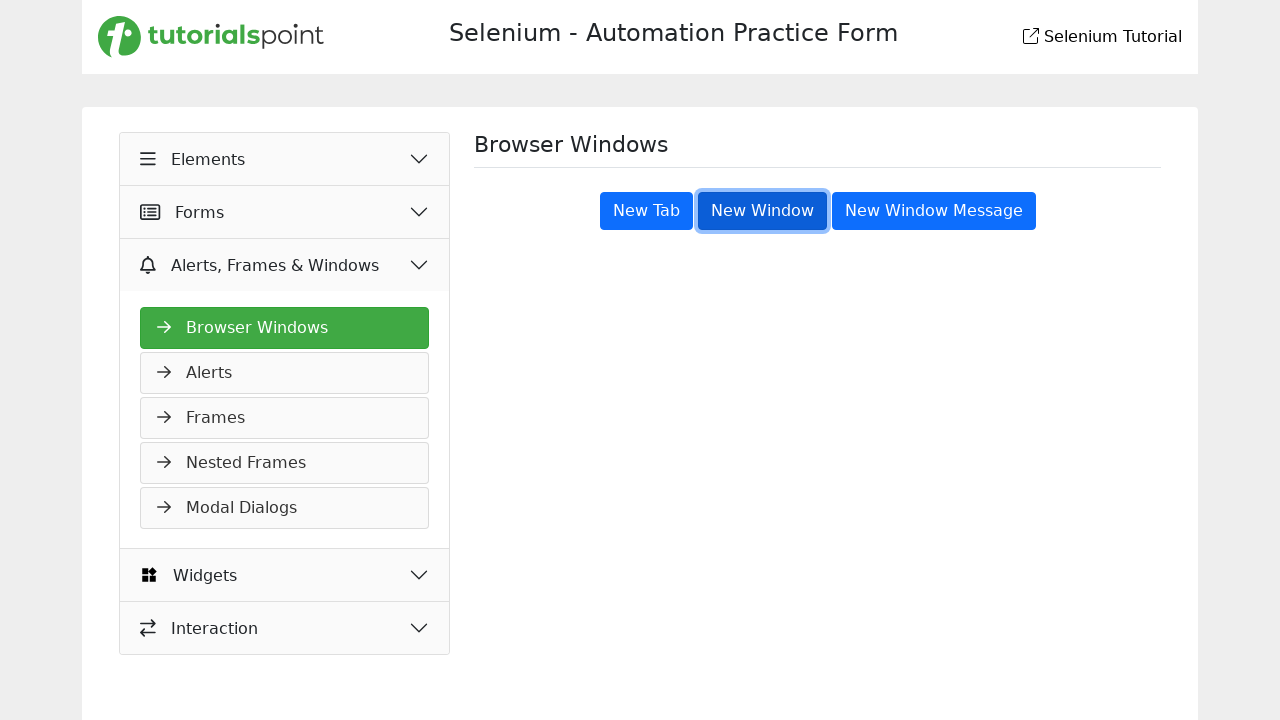

Verified 'Browser Windows' heading is visible on original page
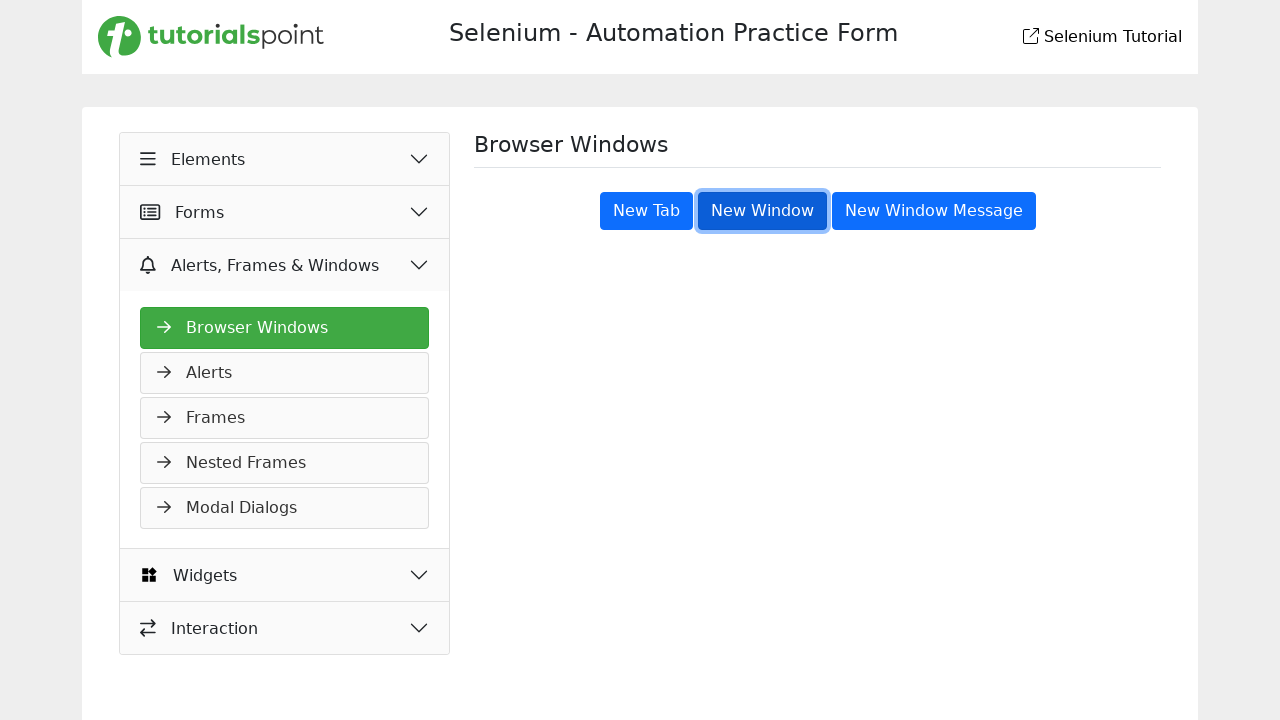

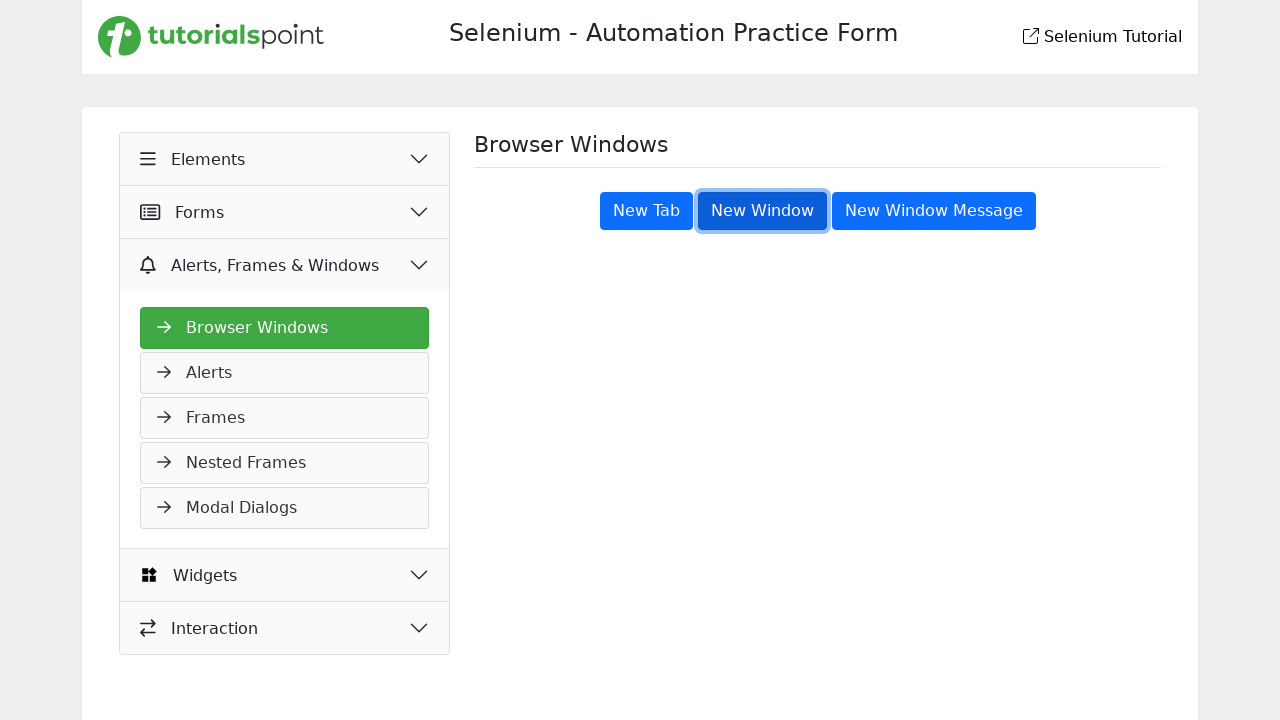